Navigates to Bilibili homepage and clicks on the "热门" (Popular/Trending) link to access the popular content section

Starting URL: https://www.bilibili.com

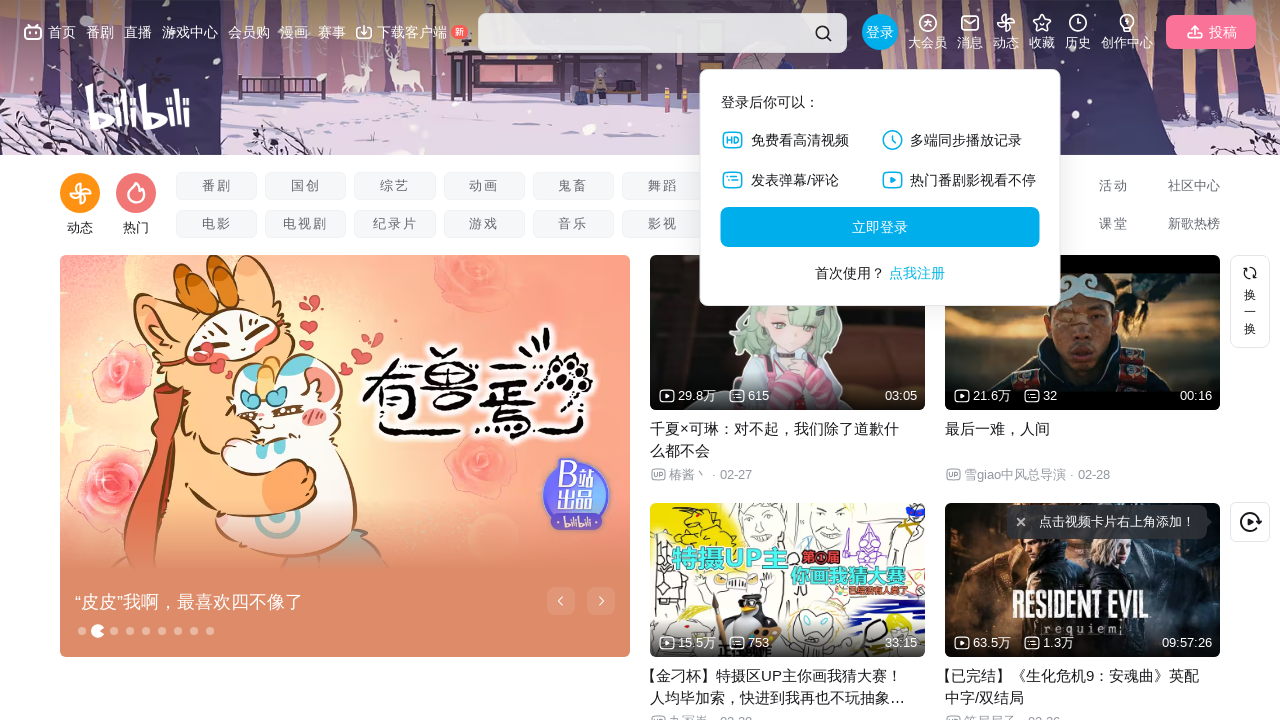

Navigated to Bilibili homepage
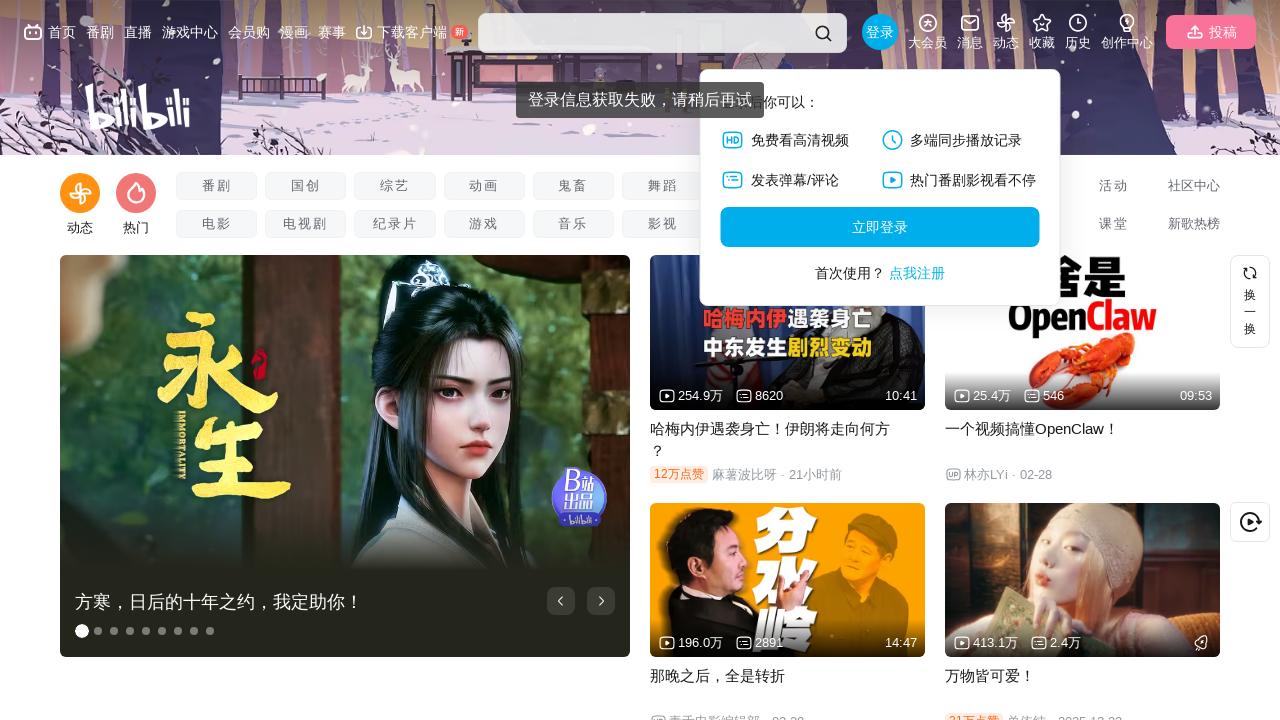

Clicked on the '热门' (Popular/Trending) link to access popular content section at (973, 180) on text=热门
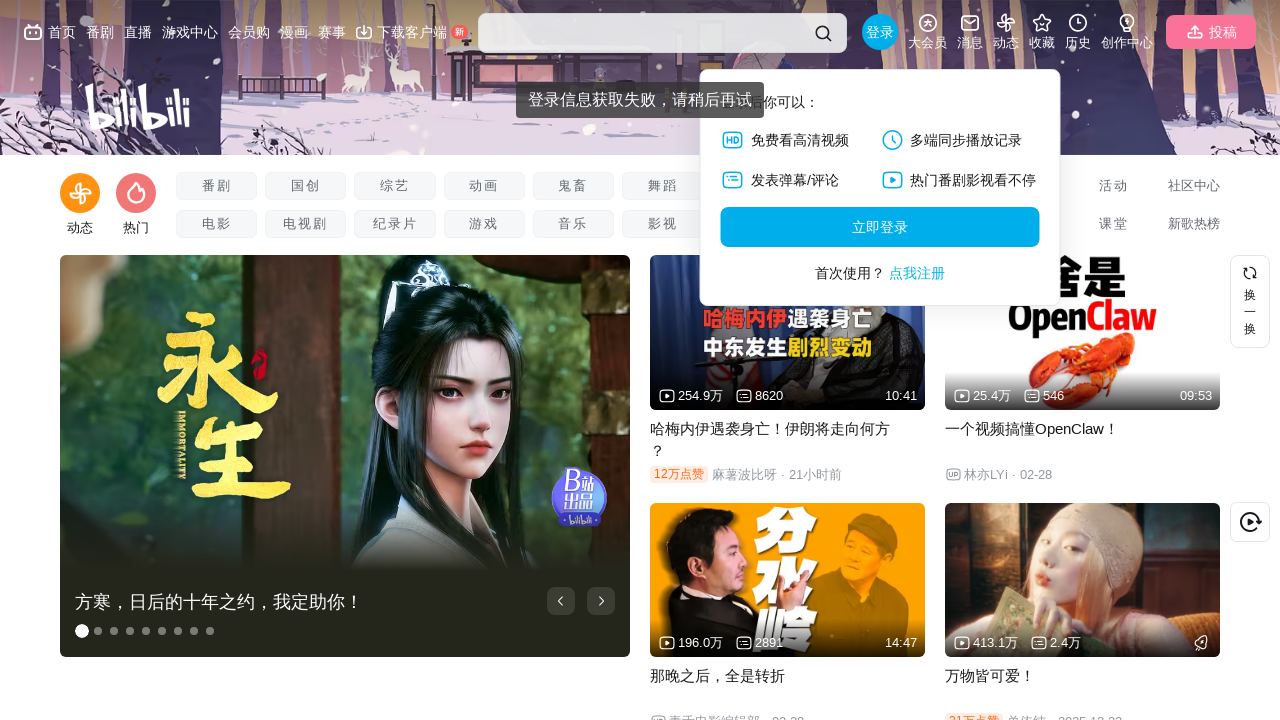

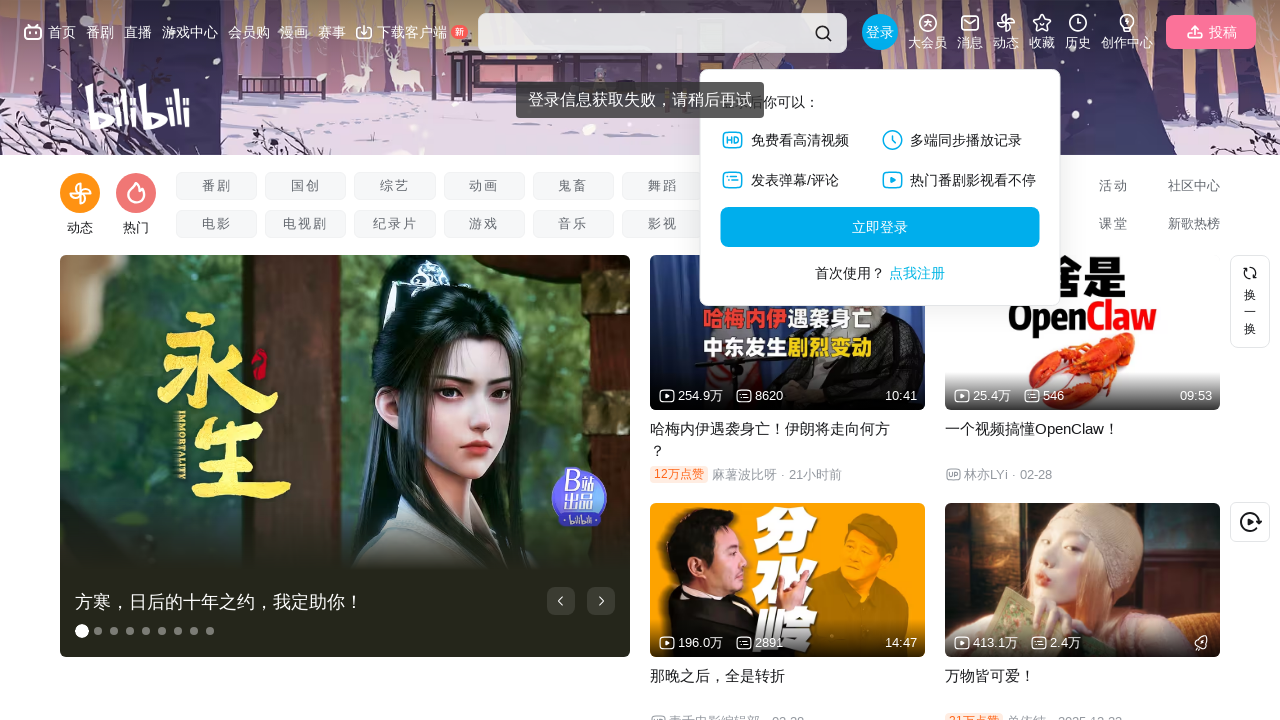